Verifies that the page title matches the expected OrangeHRM title

Starting URL: https://opensource-demo.orangehrmlive.com/

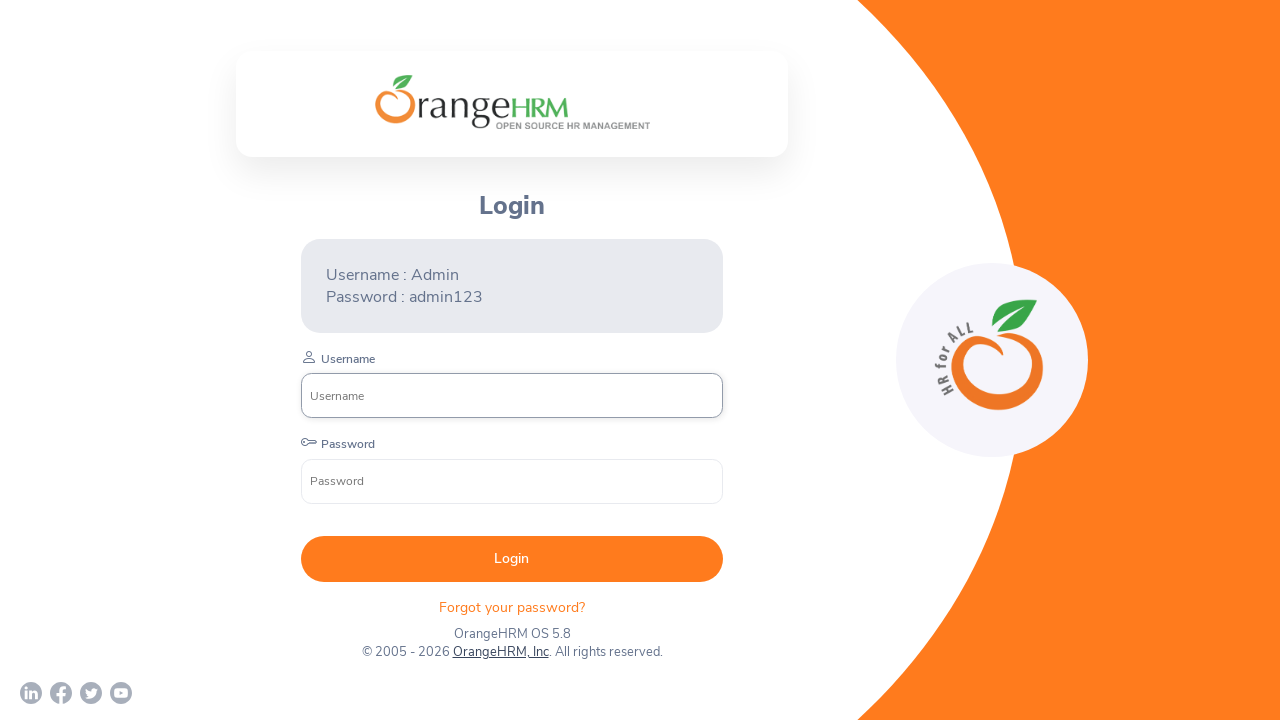

Navigated to OrangeHRM demo homepage
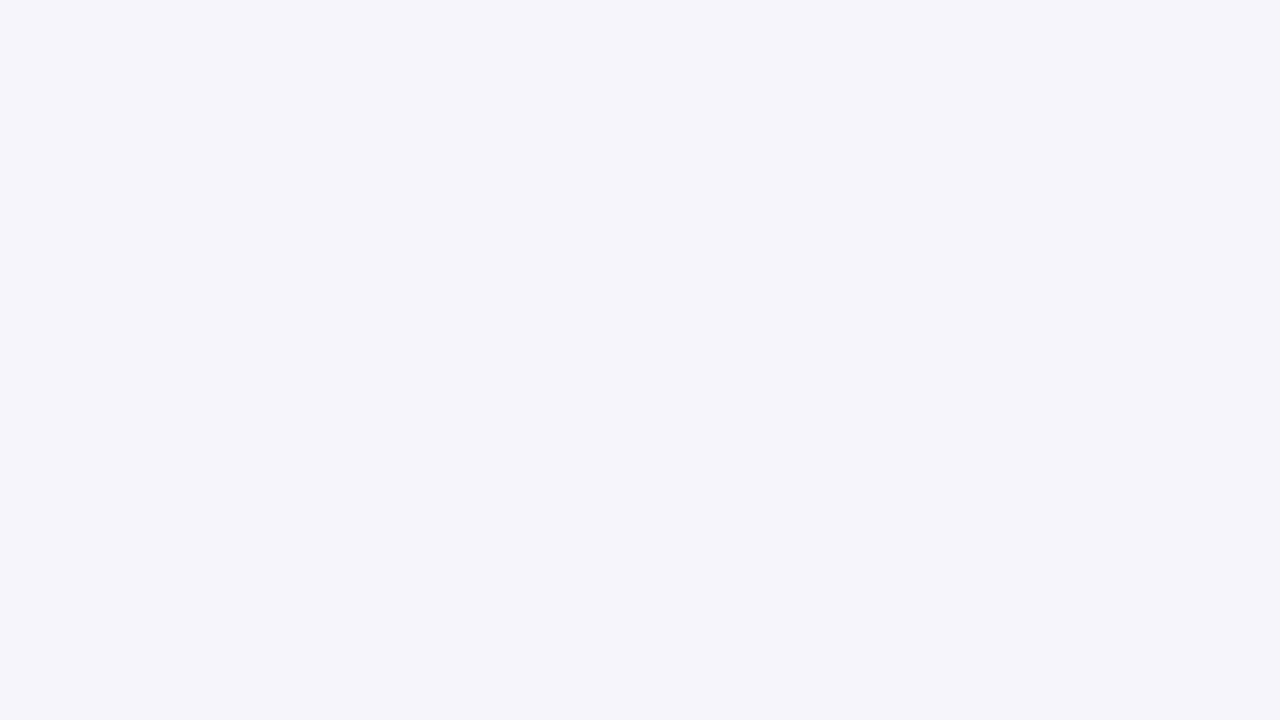

Verified page title matches 'OrangeHRM'
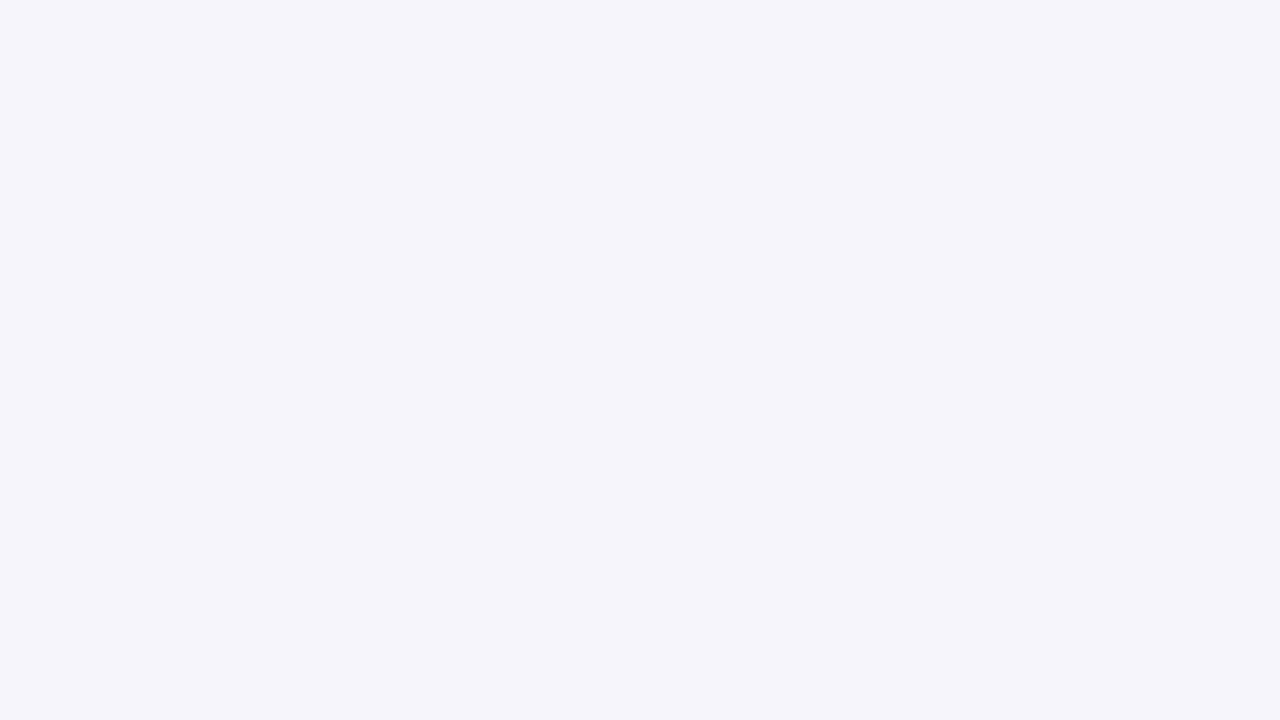

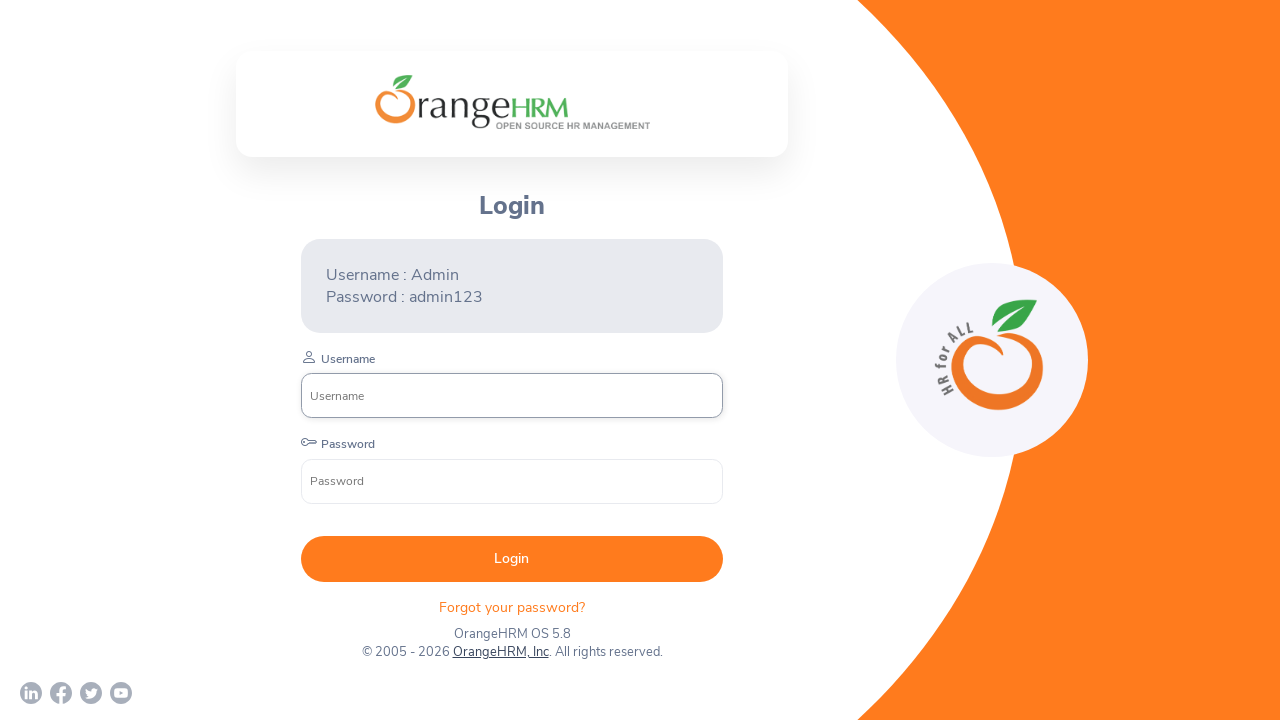